Tests simple alert handling by clicking a button that triggers an alert and accepting it

Starting URL: https://letcode.in/alert

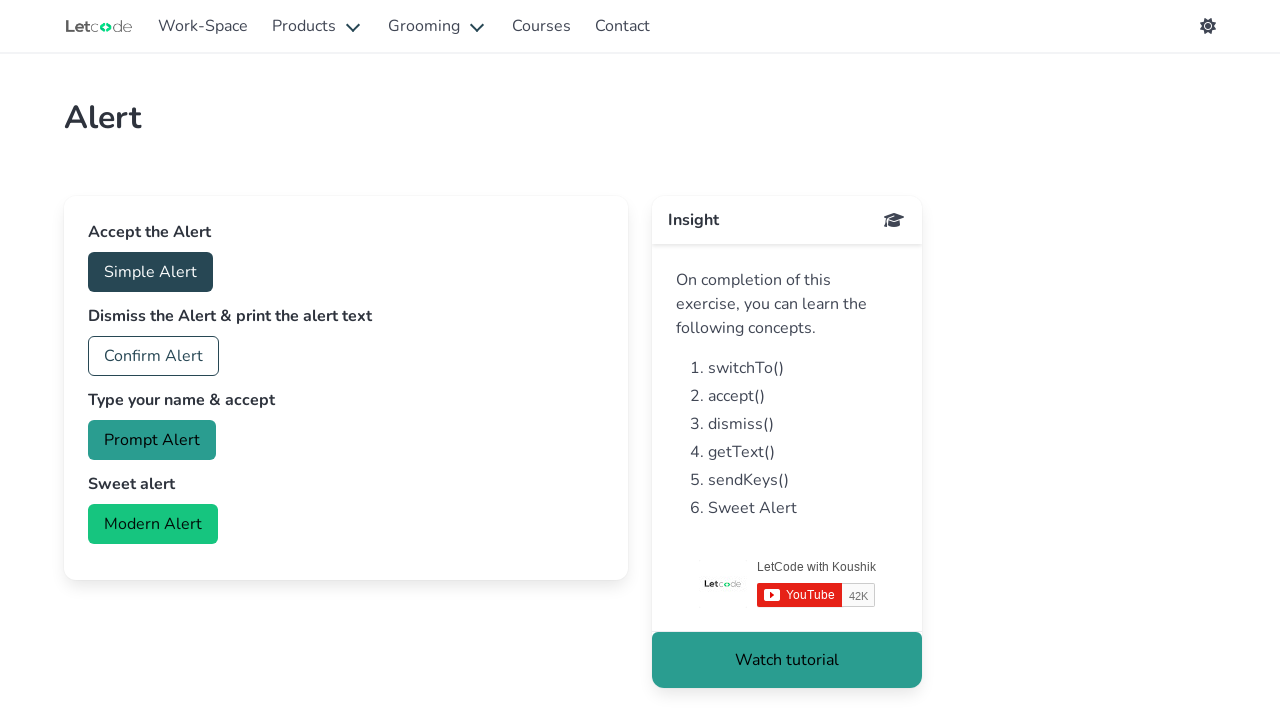

Waited for accept alert button to load
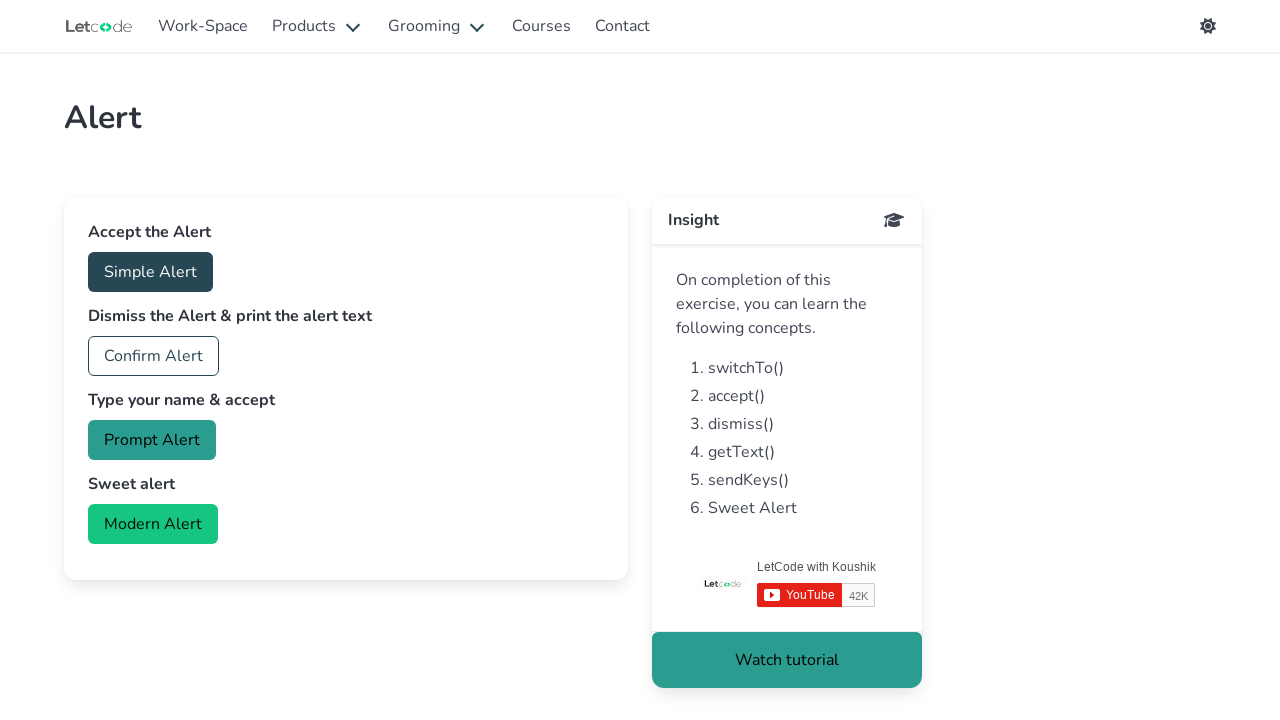

Clicked accept alert button at (150, 272) on #accept
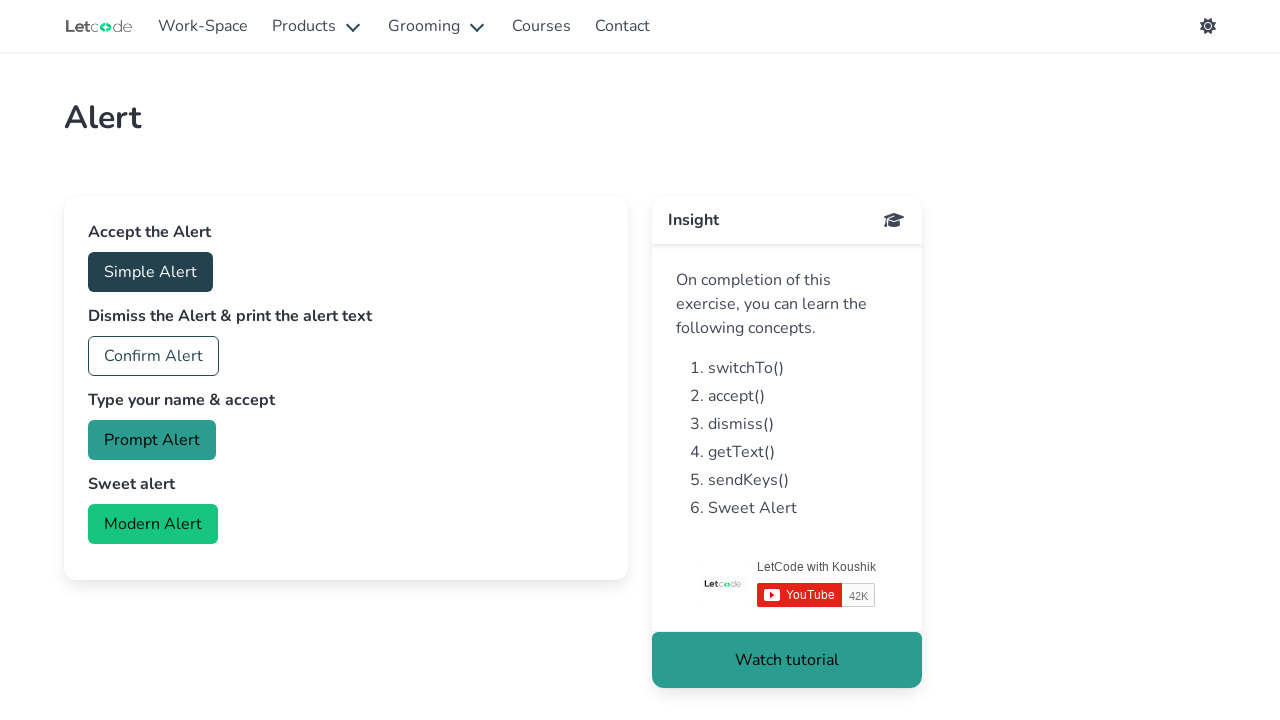

Registered dialog handler to accept alert
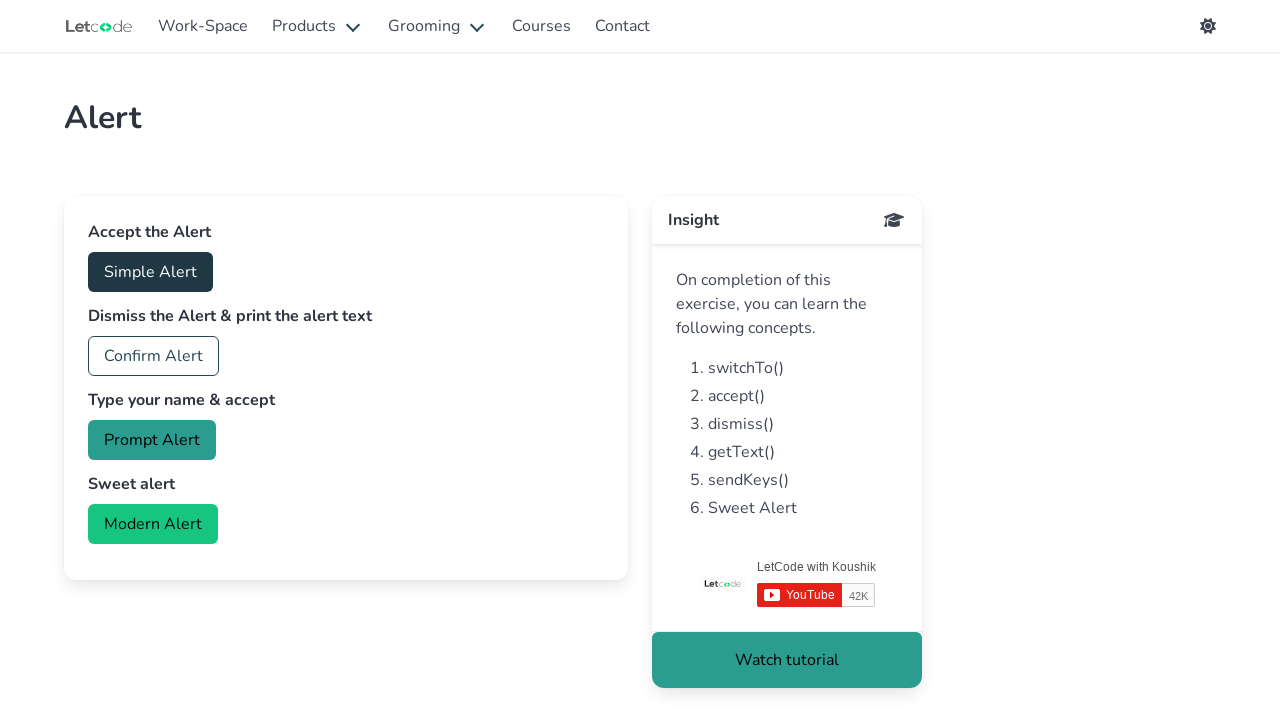

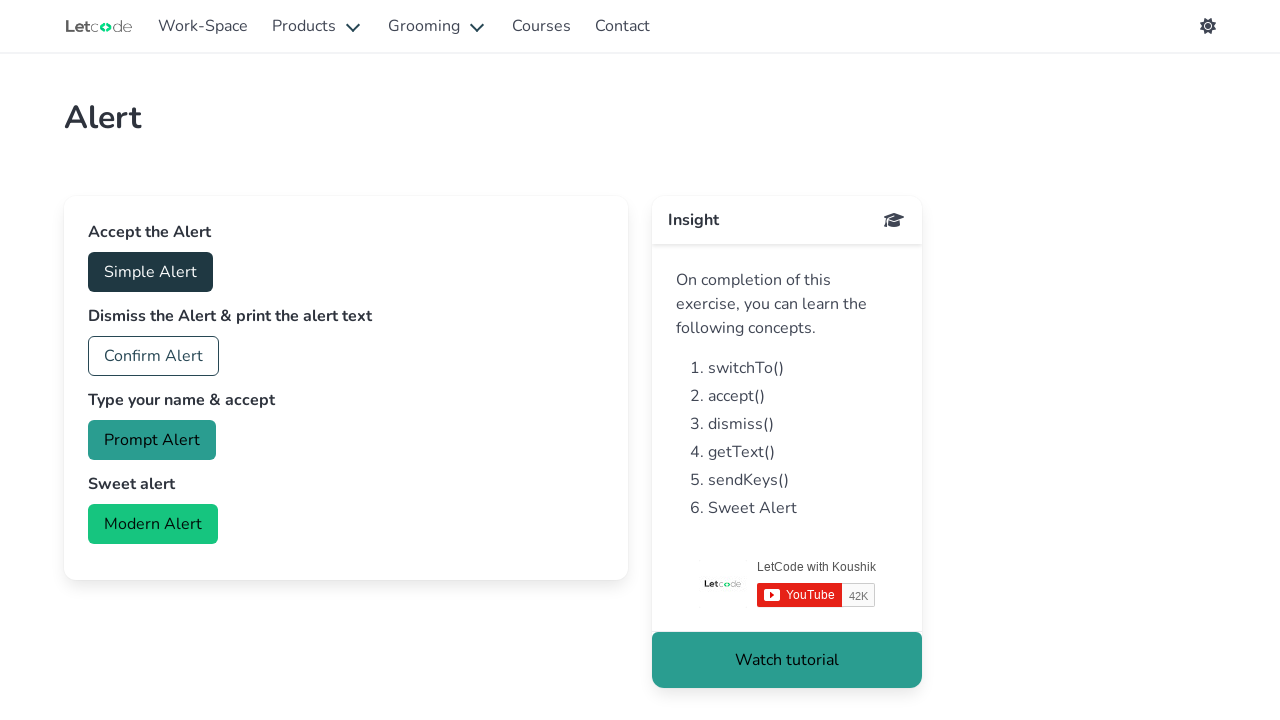